Tests visibility toggle of a text element by verifying it's visible, clicking hide button, and verifying it becomes hidden.

Starting URL: http://www.rahulshettyacademy.com/AutomationPractice

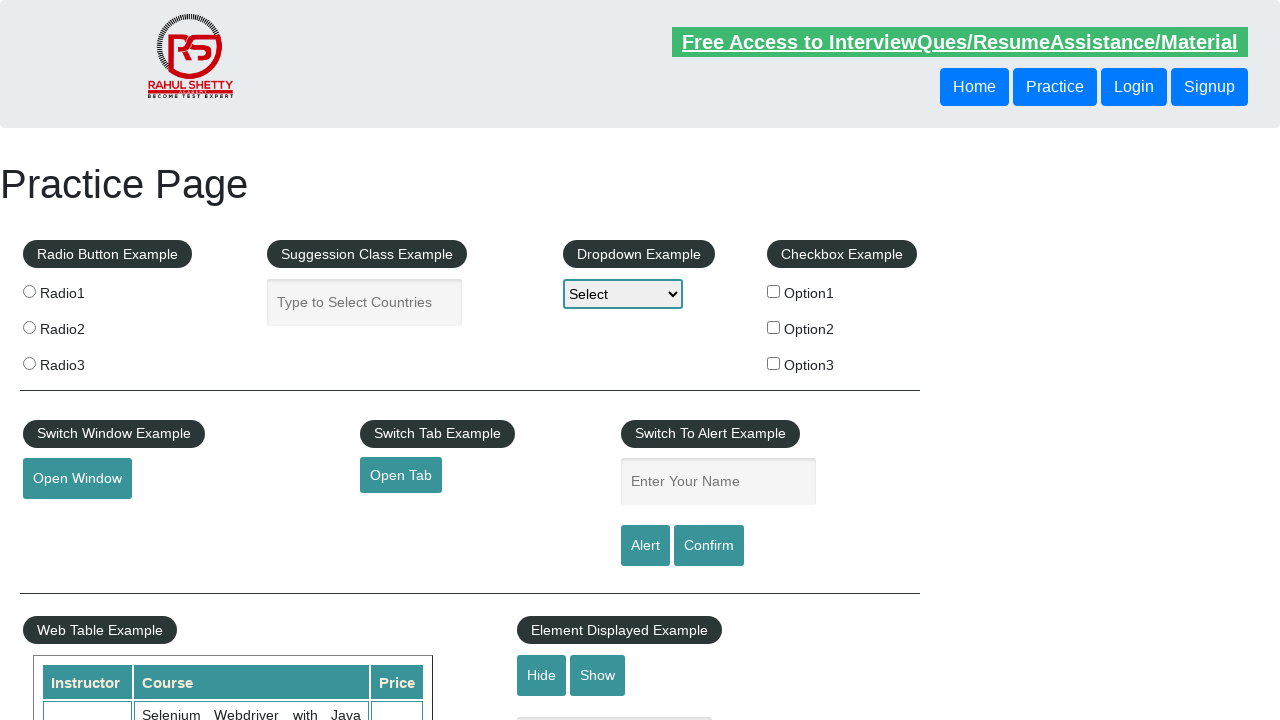

Verified text element is initially visible
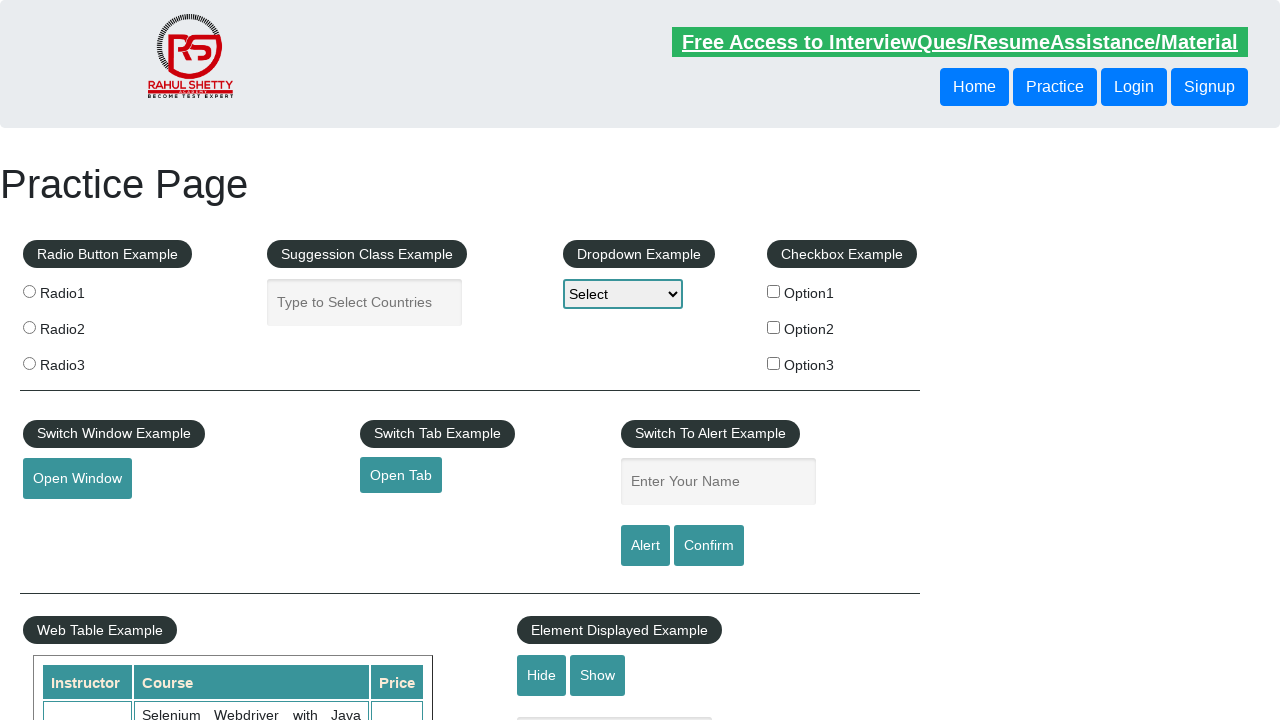

Clicked hide button to hide the textbox at (542, 675) on #hide-textbox
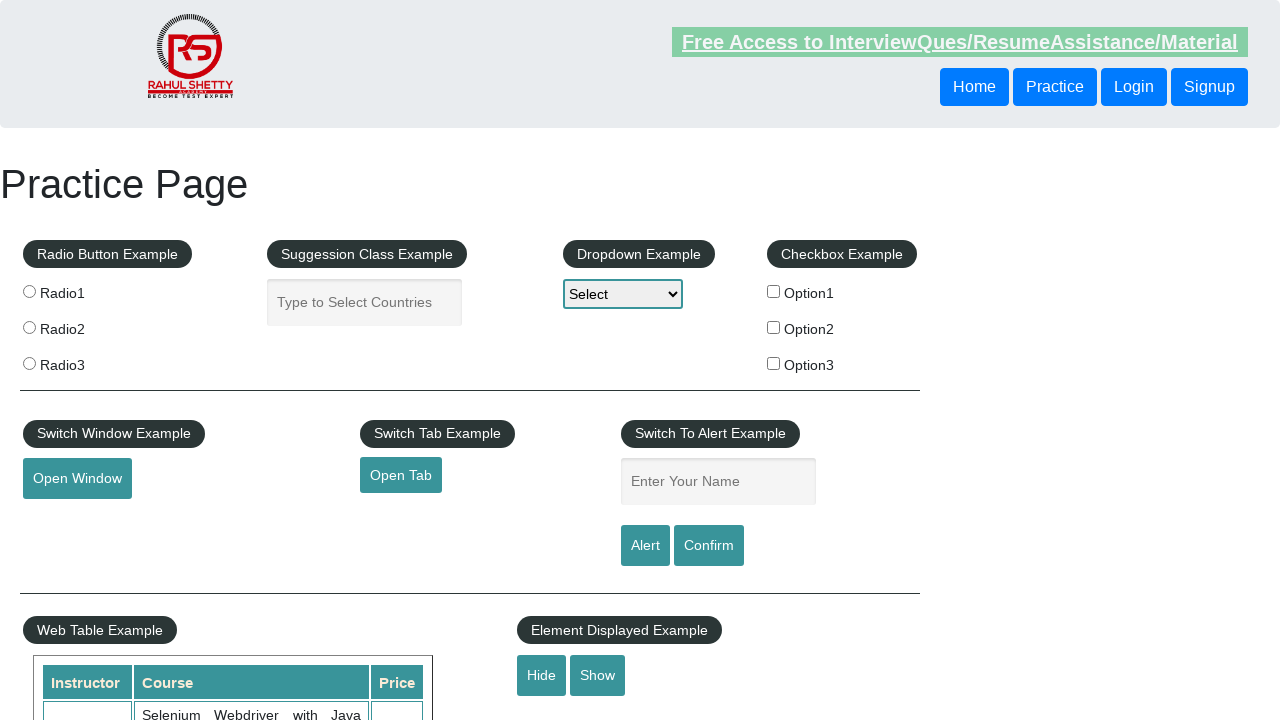

Verified text element is now hidden
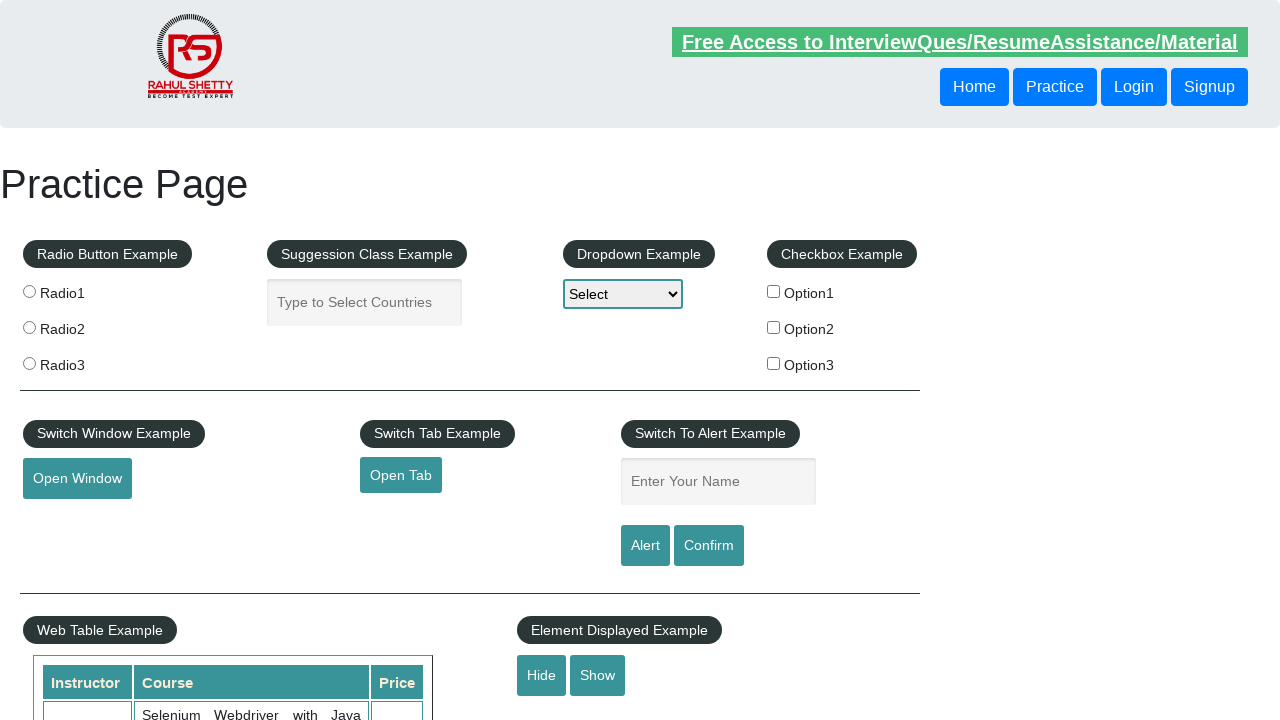

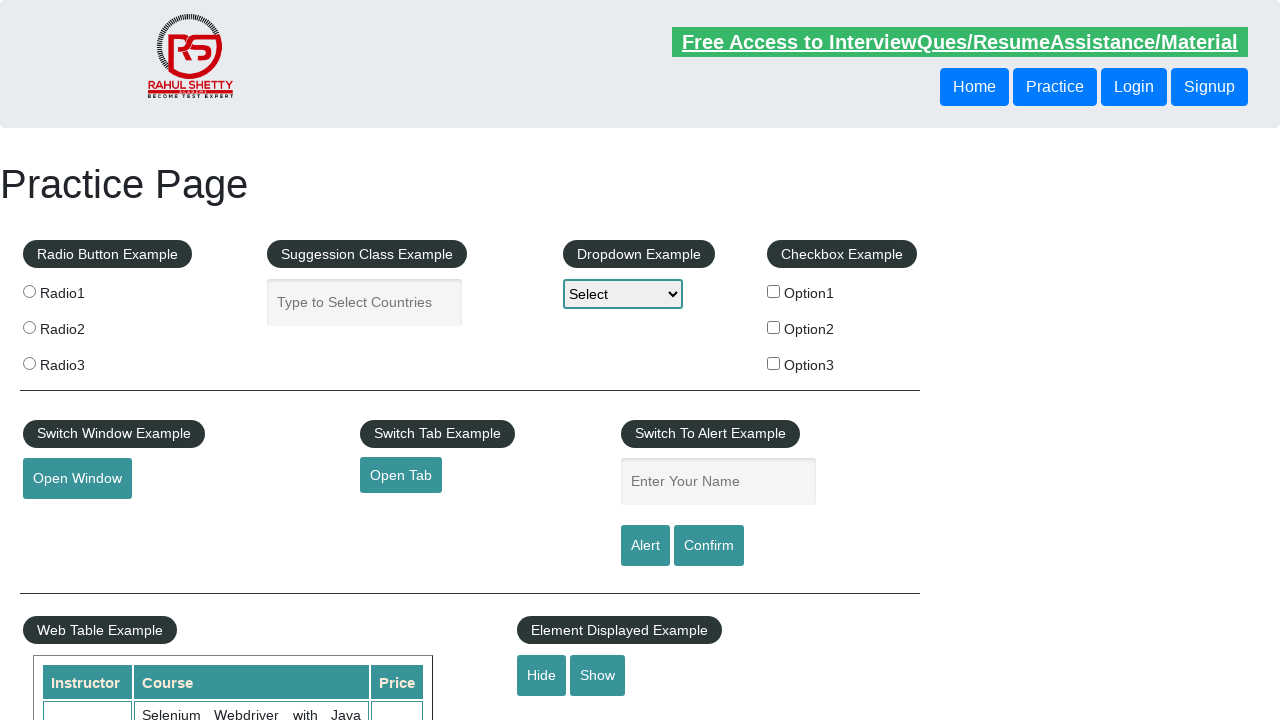